Tests typing a specific date directly into calendar input fields by entering month, day, and year values

Starting URL: https://rahulshettyacademy.com/seleniumPractise/#/offers

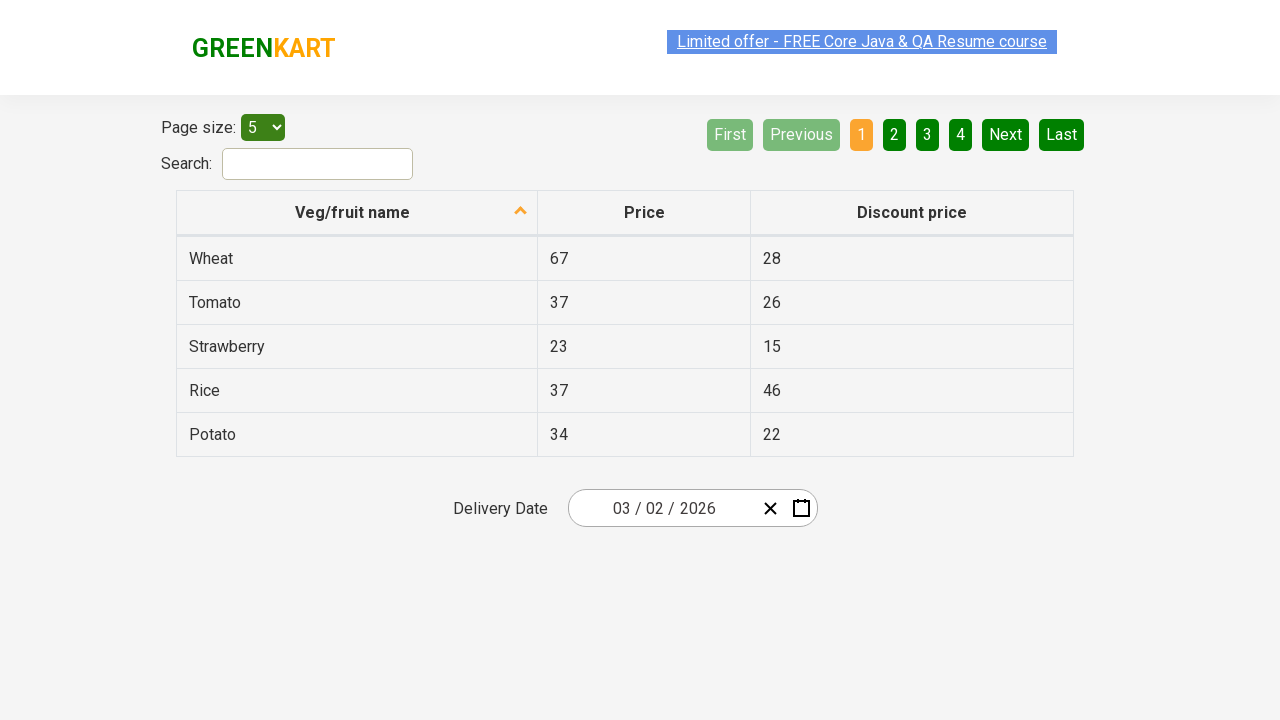

Verified calendar is initially closed
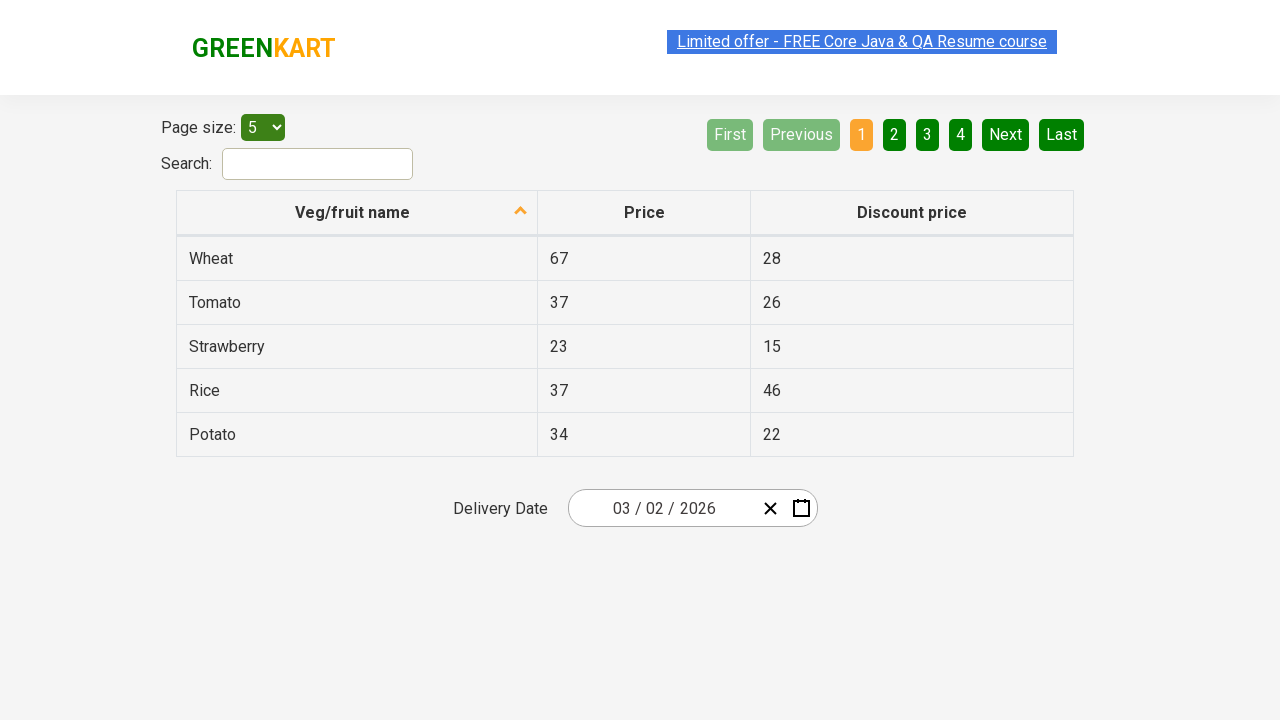

Clicked calendar wrapper to open it at (692, 508) on .react-date-picker__wrapper
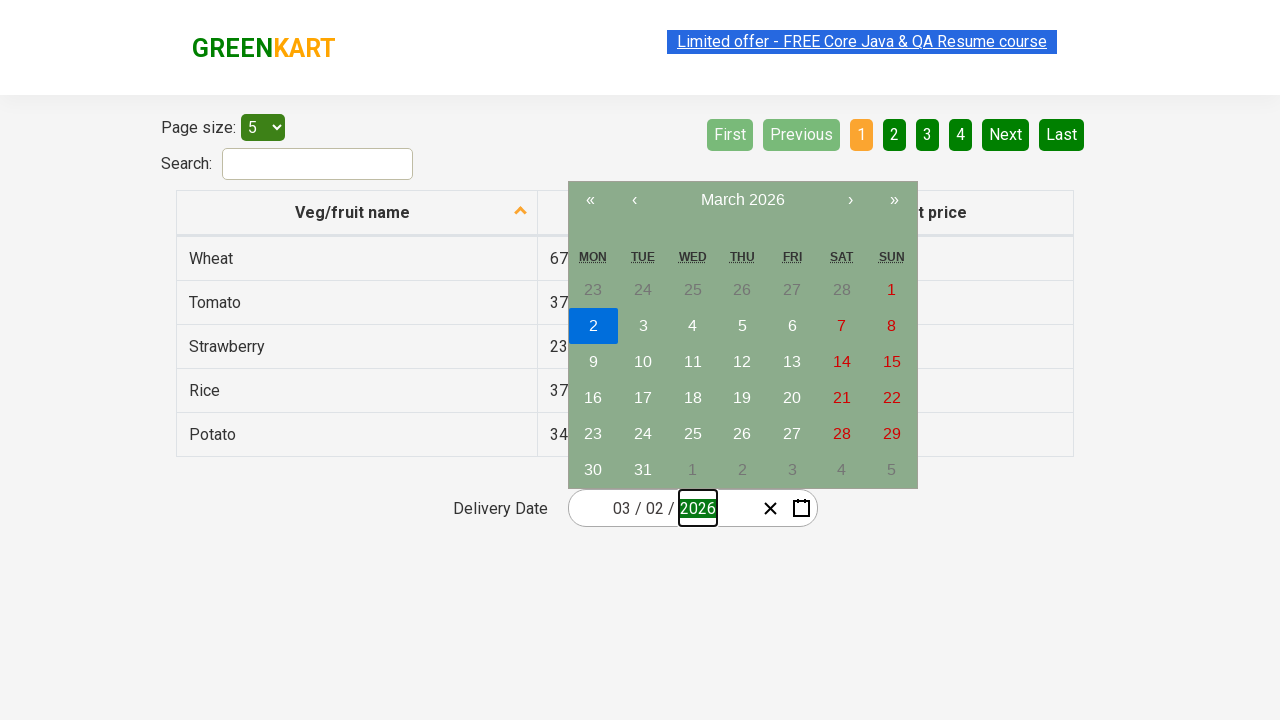

Verified calendar is now open
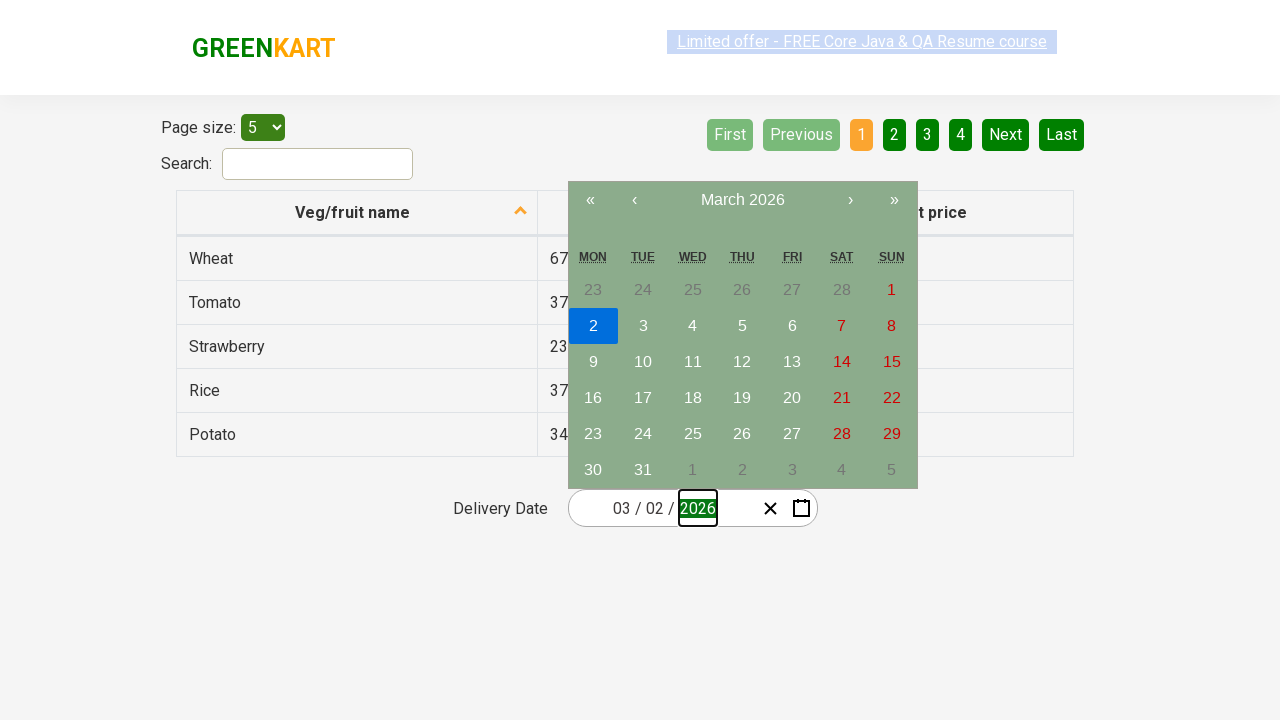

Entered month value '7' into calendar input on .react-date-picker__inputGroup__month
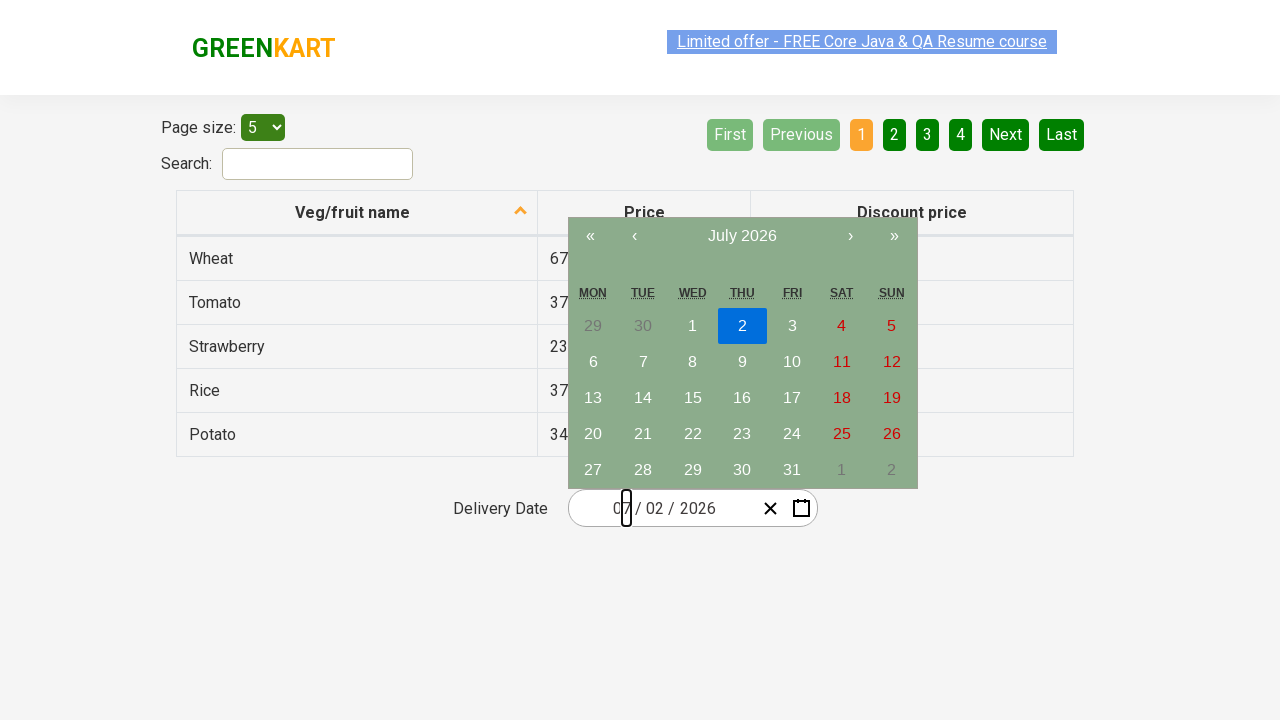

Entered day value '8' into calendar input on .react-date-picker__inputGroup__day
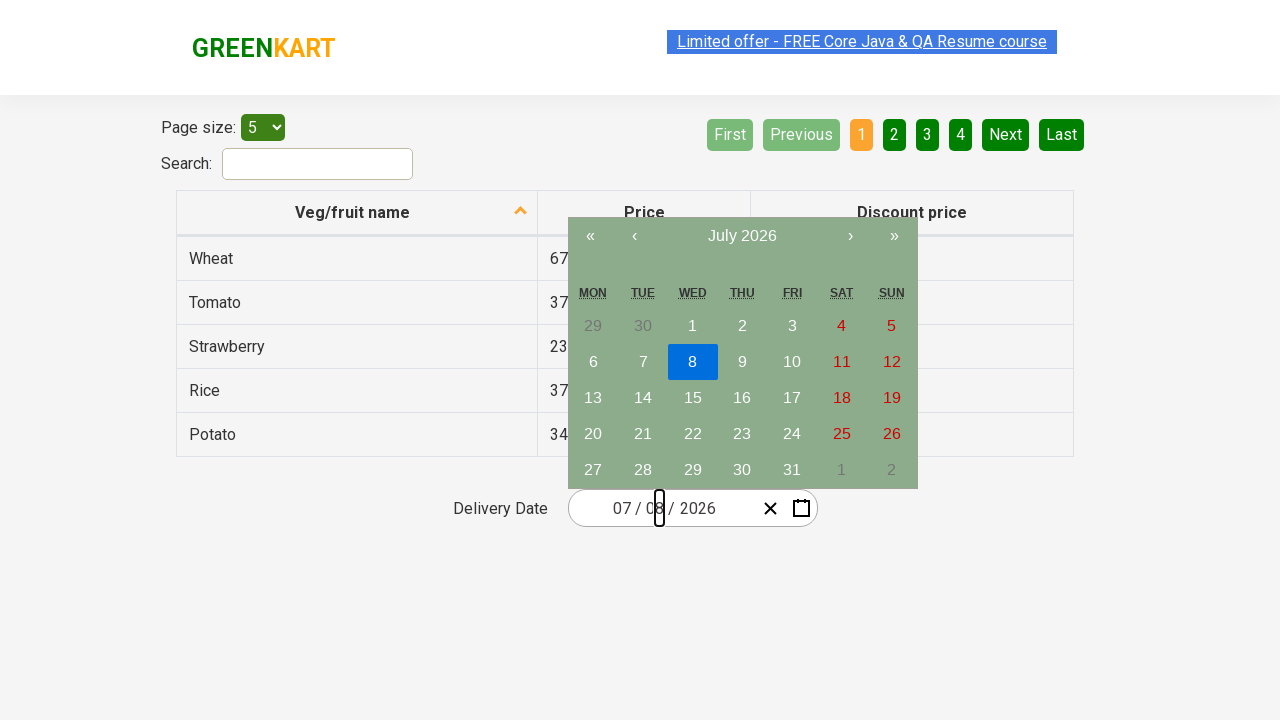

Entered year value '2024' into calendar input on .react-date-picker__inputGroup__year
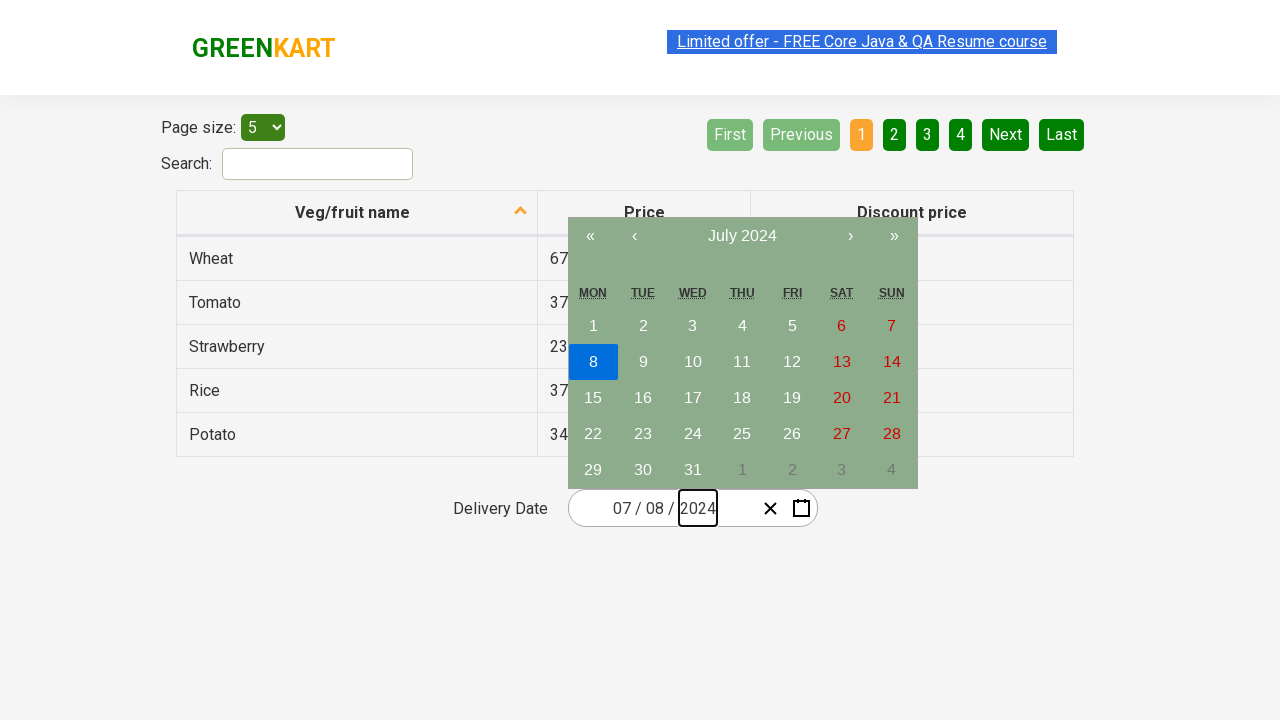

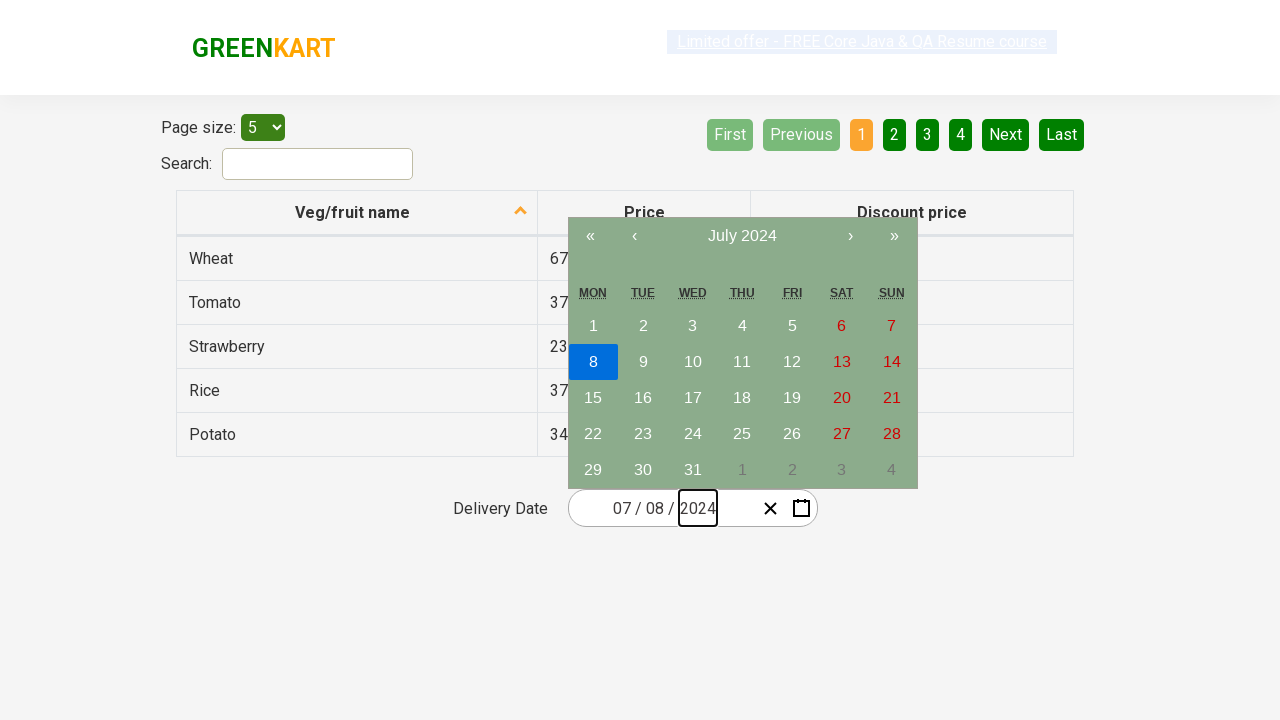